Tests marking all todo items as completed using the toggle all checkbox

Starting URL: https://demo.playwright.dev/todomvc

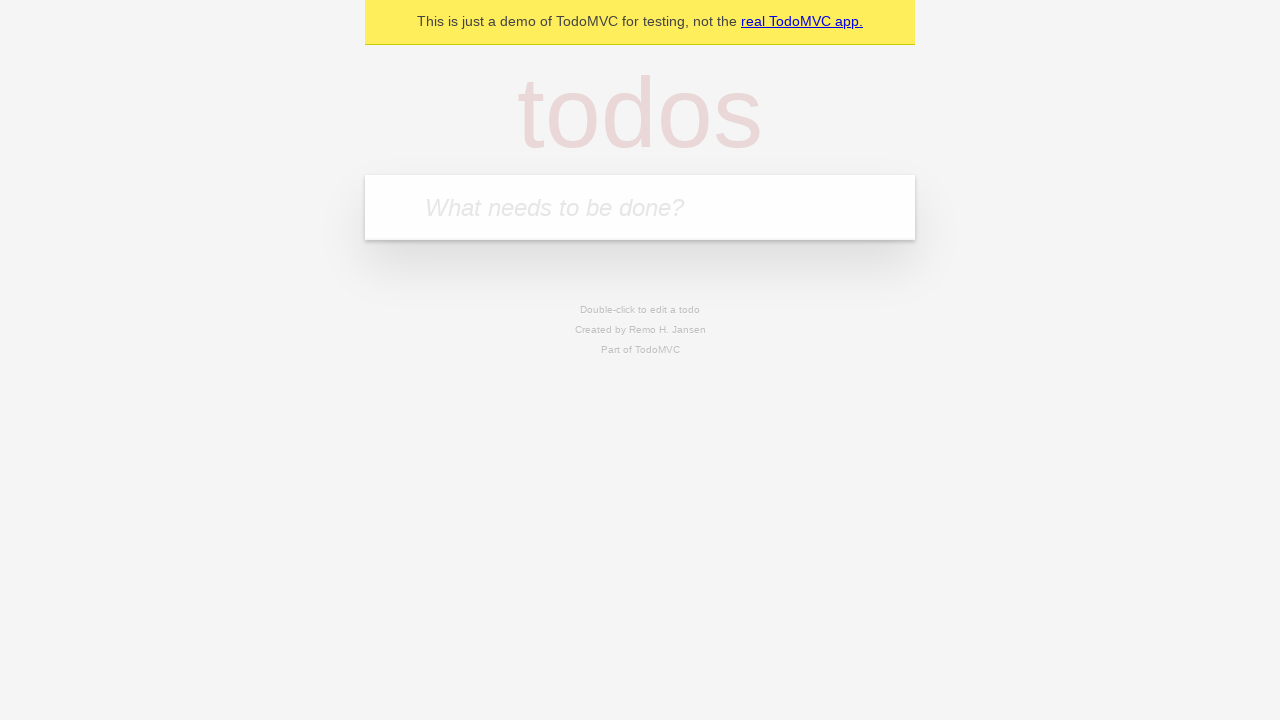

Filled todo input with 'buy some cheese' on internal:attr=[placeholder="What needs to be done?"i]
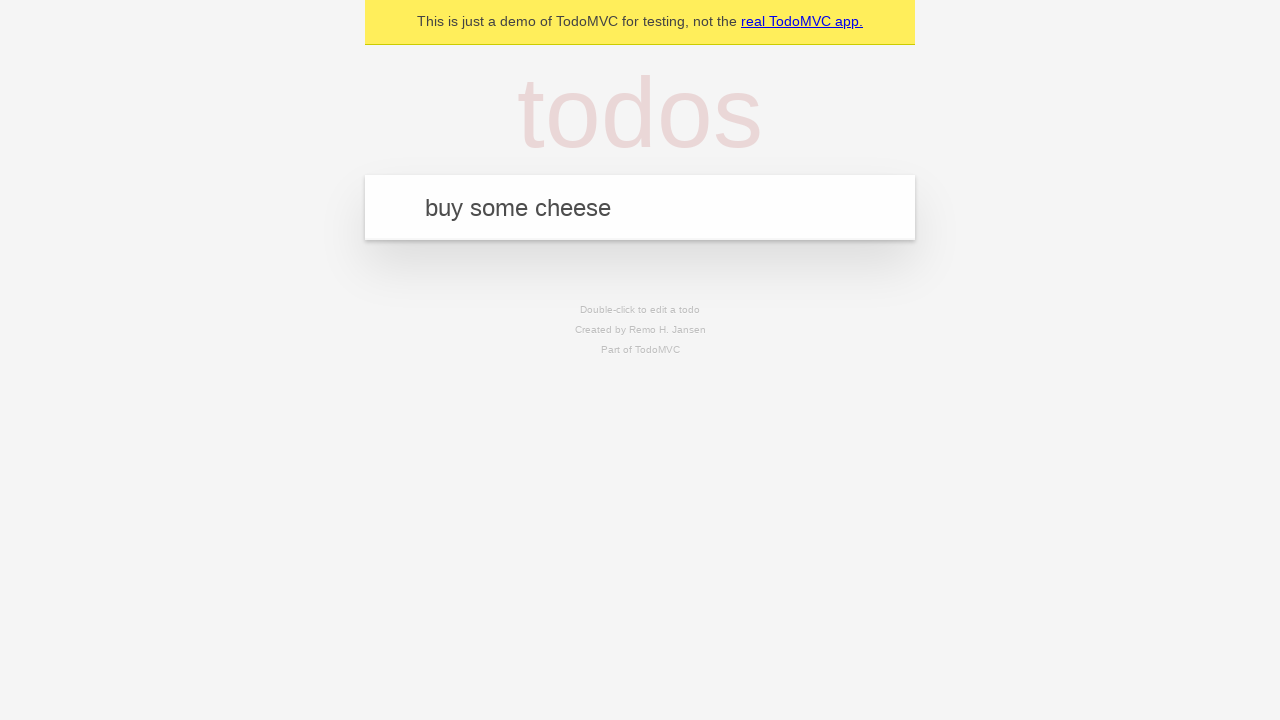

Pressed Enter to create todo 'buy some cheese' on internal:attr=[placeholder="What needs to be done?"i]
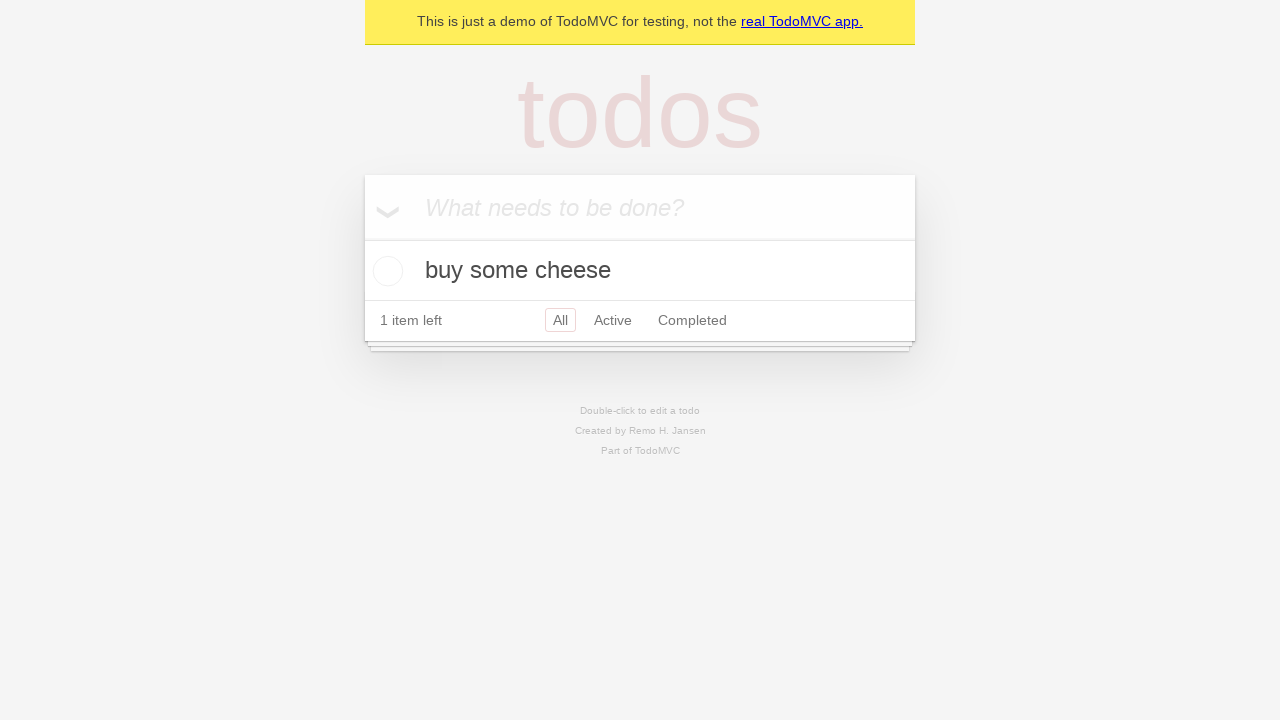

Filled todo input with 'feed the cat' on internal:attr=[placeholder="What needs to be done?"i]
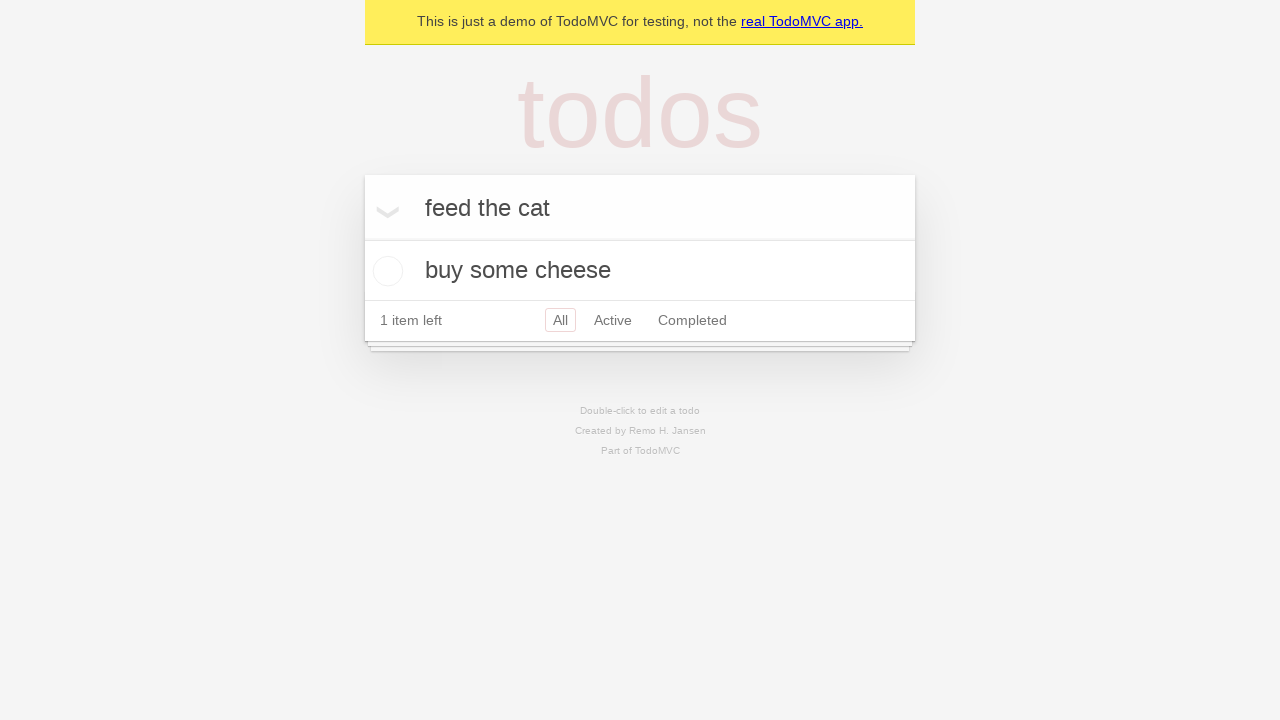

Pressed Enter to create todo 'feed the cat' on internal:attr=[placeholder="What needs to be done?"i]
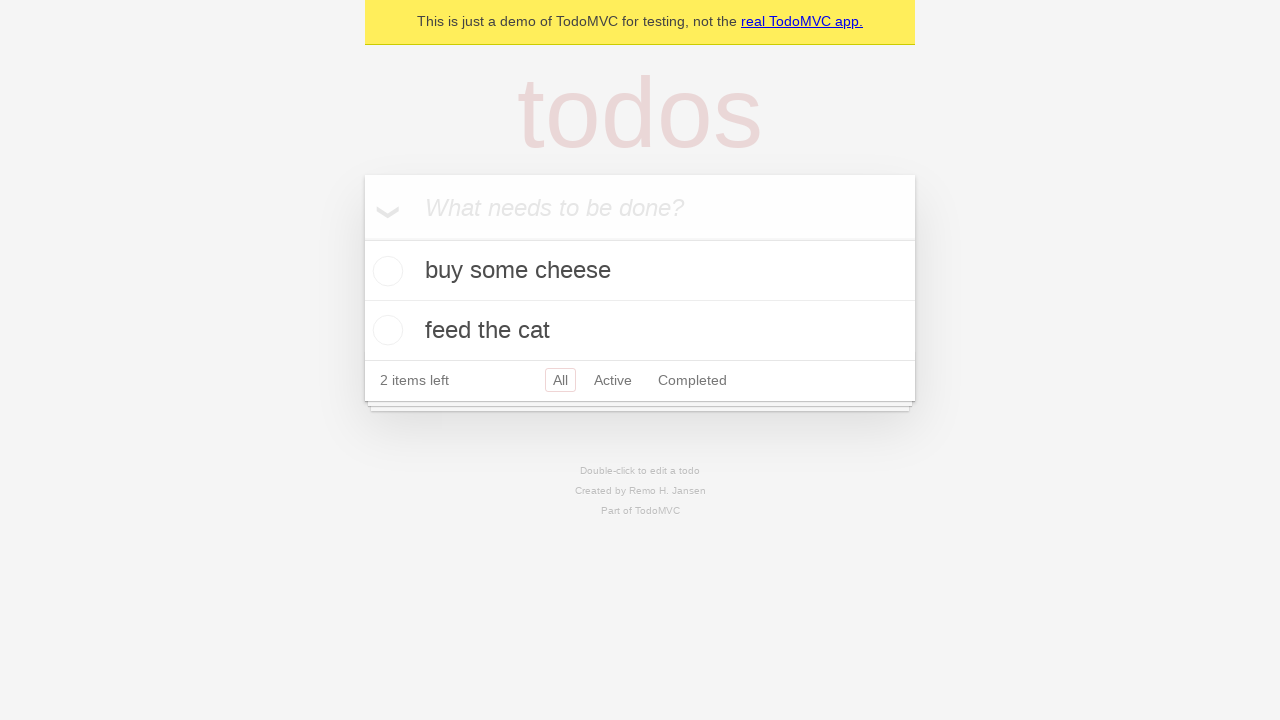

Filled todo input with 'book a doctors appointment' on internal:attr=[placeholder="What needs to be done?"i]
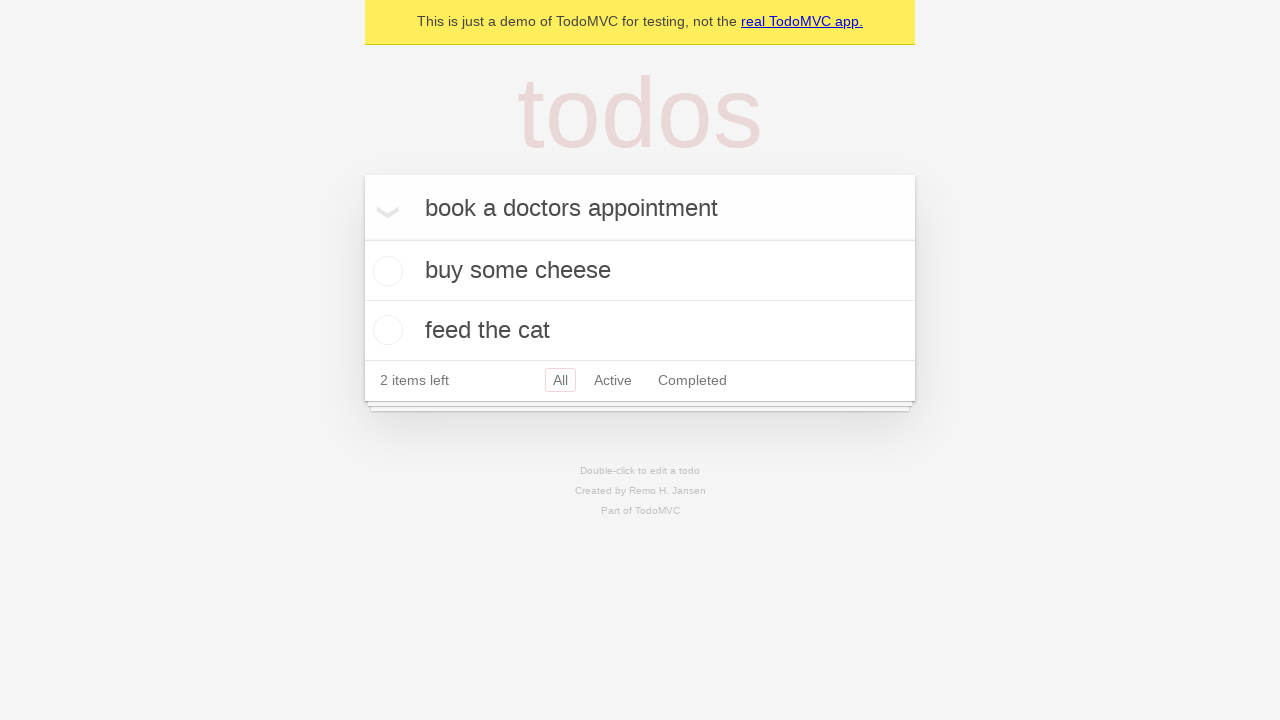

Pressed Enter to create todo 'book a doctors appointment' on internal:attr=[placeholder="What needs to be done?"i]
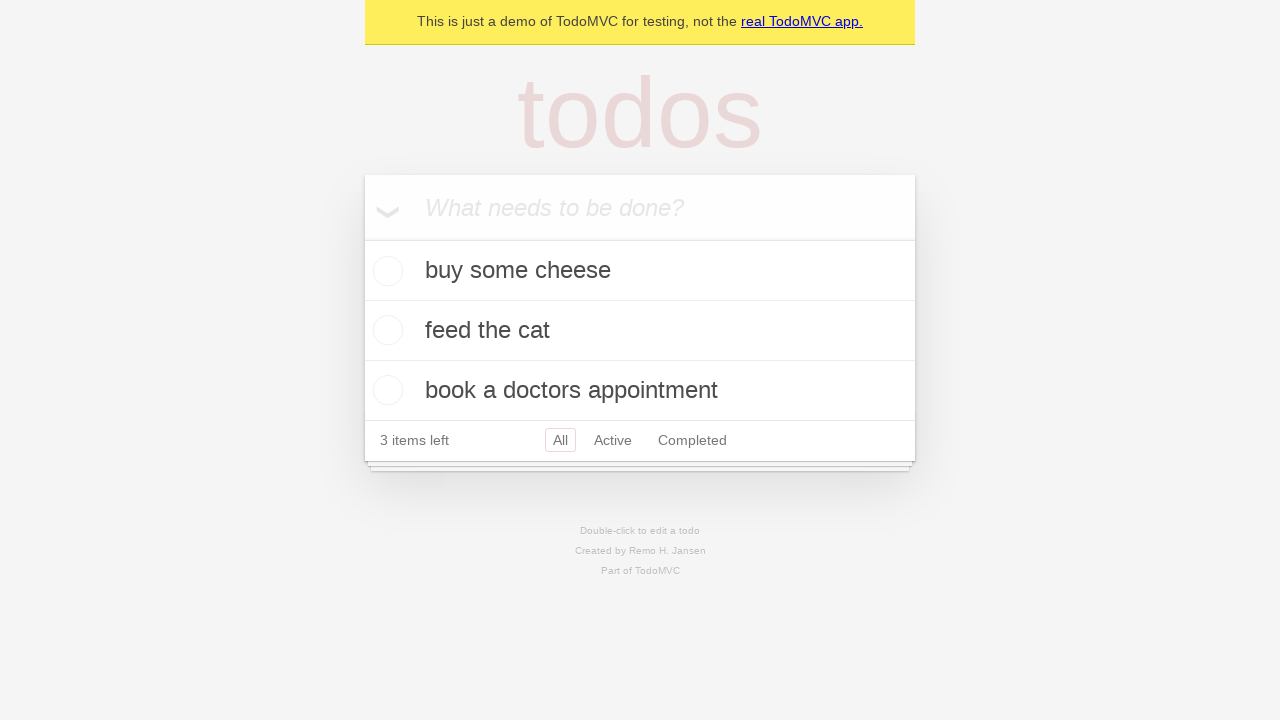

Waited for all 3 todo items to be created
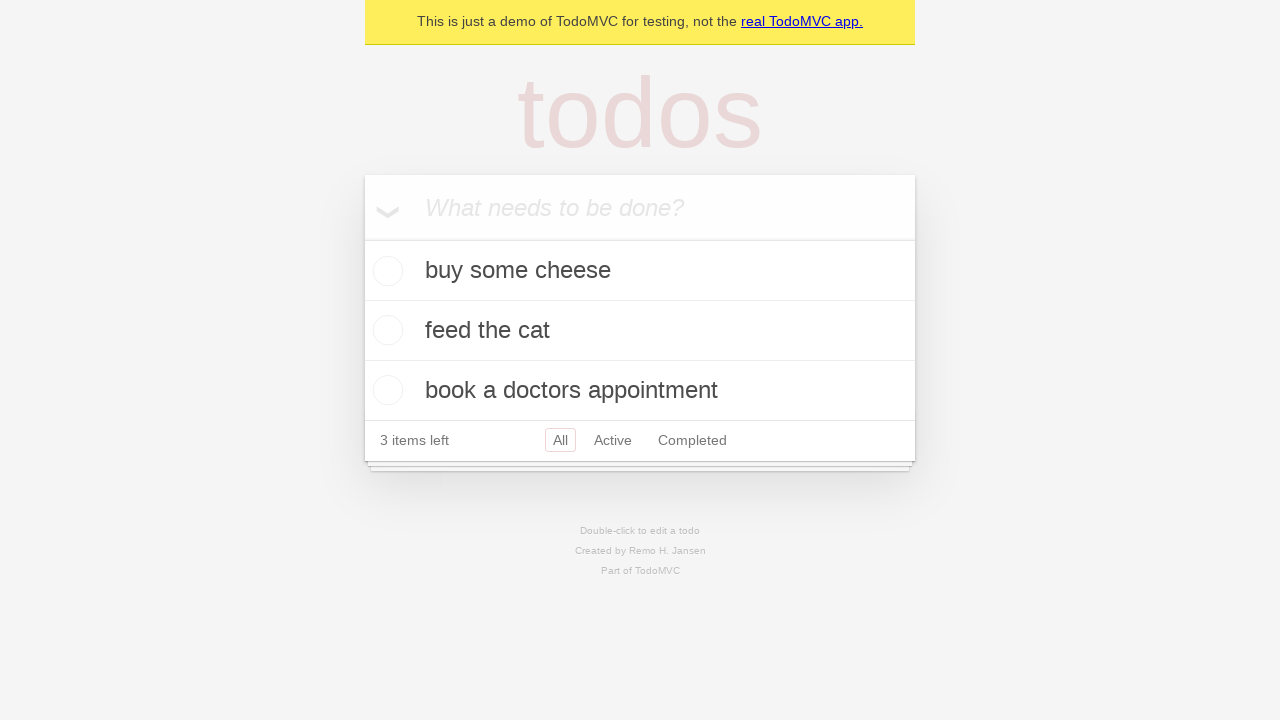

Clicked 'Mark all as complete' checkbox to complete all todos at (362, 238) on internal:label="Mark all as complete"i
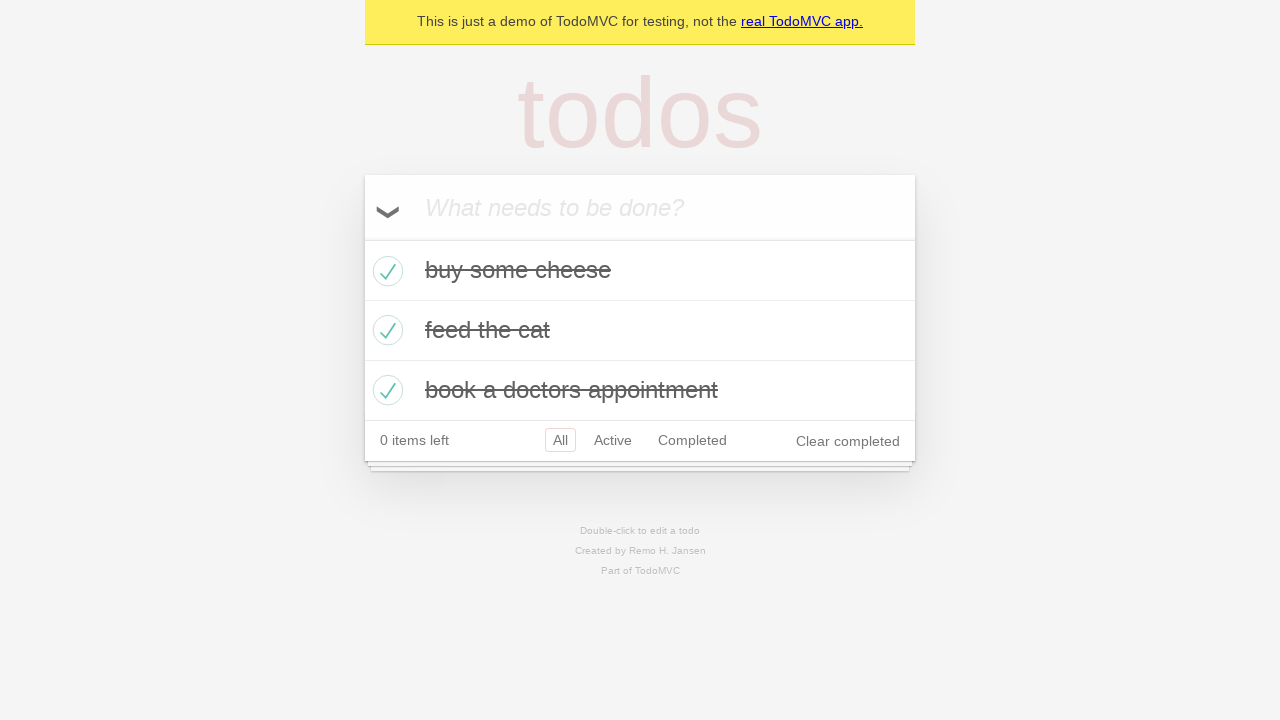

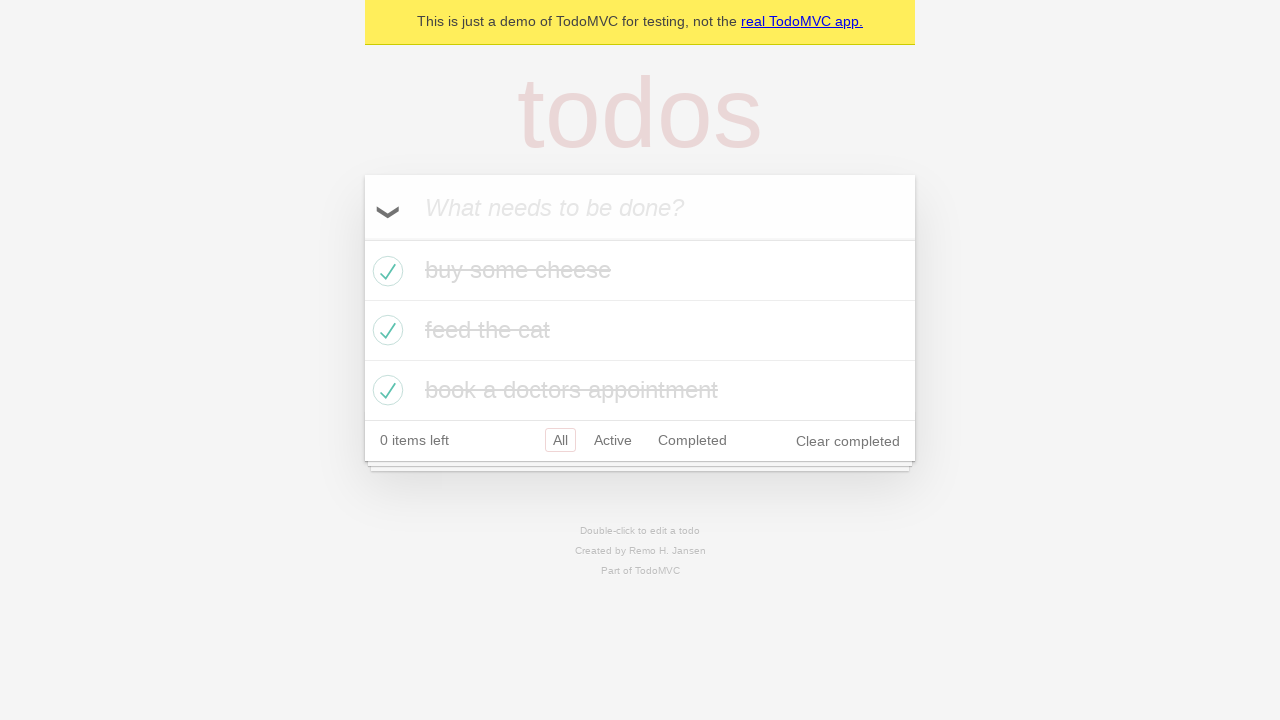